Tests checkbox functionality by checking and unchecking a checkbox, verifying its state, and counting total checkboxes on the page

Starting URL: https://rahulshettyacademy.com/AutomationPractice/

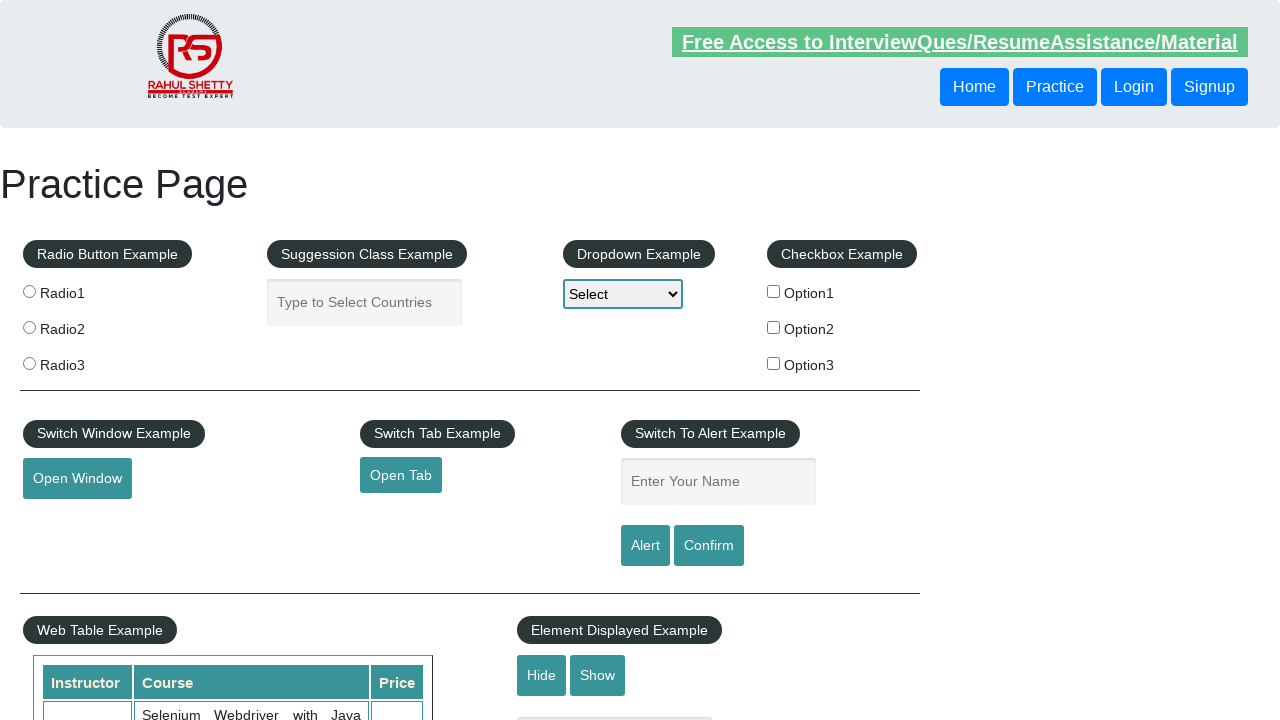

Clicked checkbox 'checkBoxOption1' to check it at (774, 291) on xpath=//input[@id='checkBoxOption1']
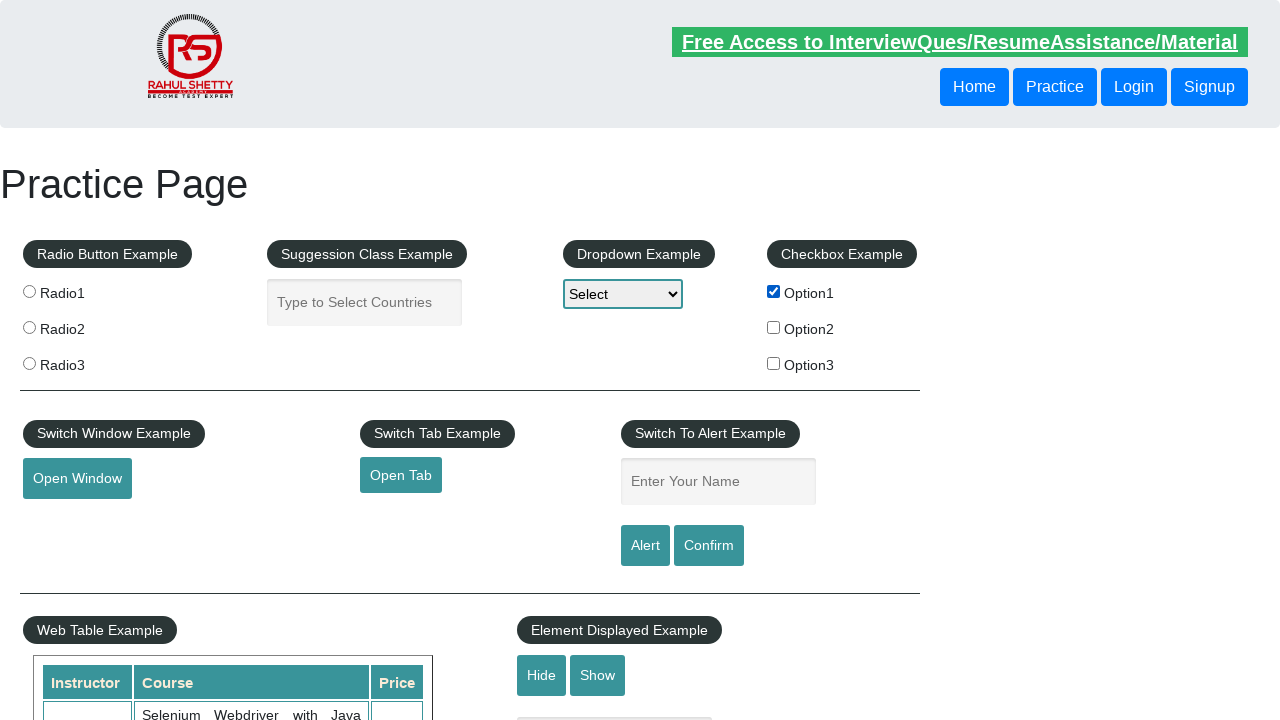

Verified checkbox 'checkBoxOption1' is checked
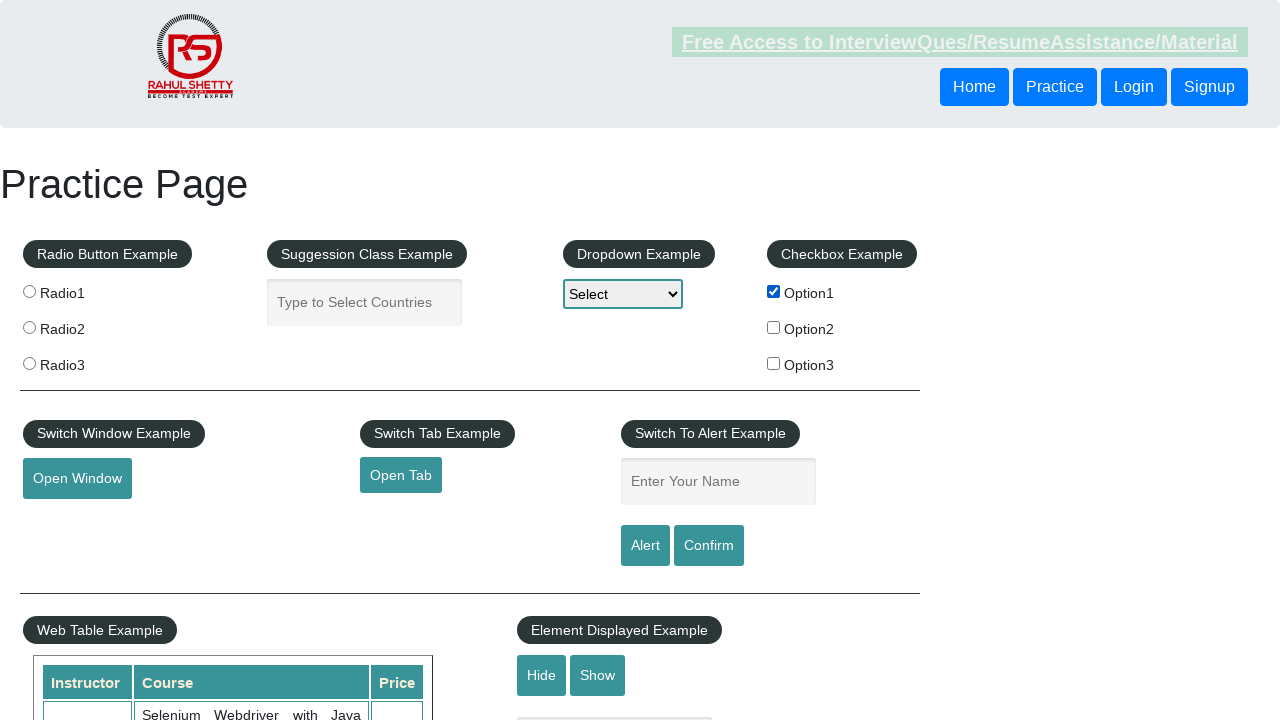

Clicked checkbox 'checkBoxOption1' to uncheck it at (774, 291) on xpath=//input[@id='checkBoxOption1']
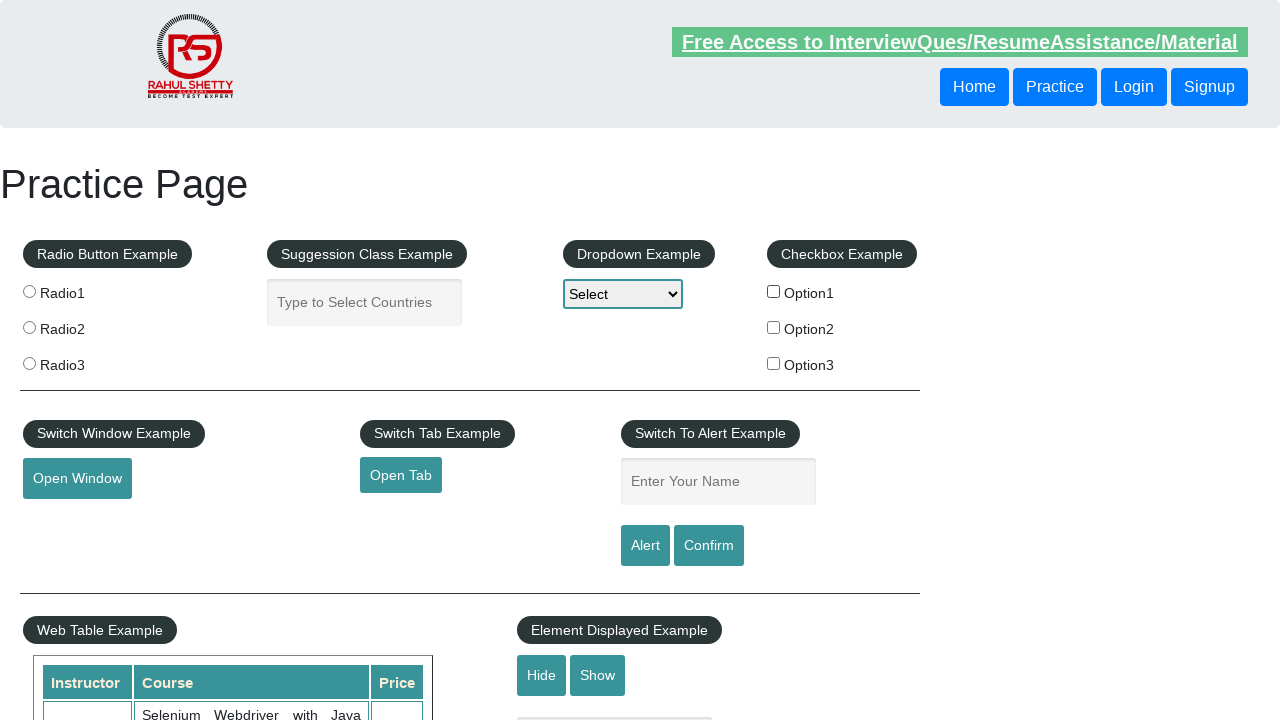

Verified checkbox 'checkBoxOption1' is unchecked
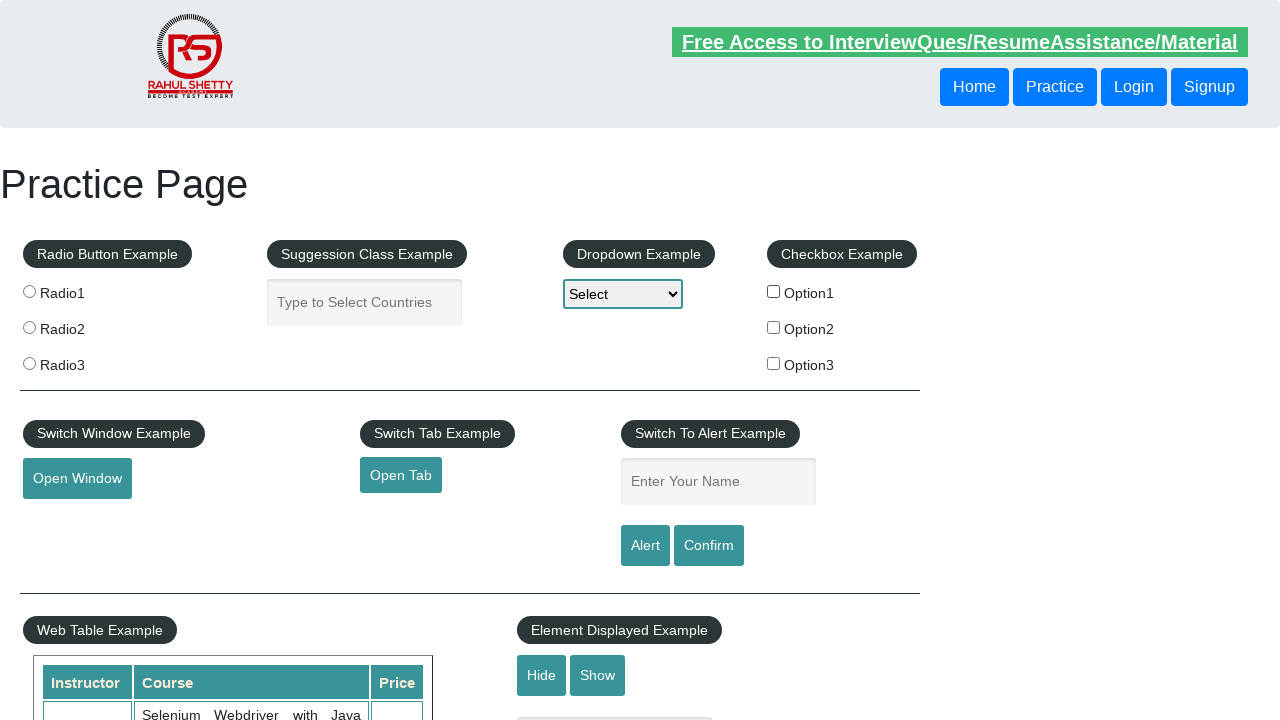

Counted total checkboxes on page: 3
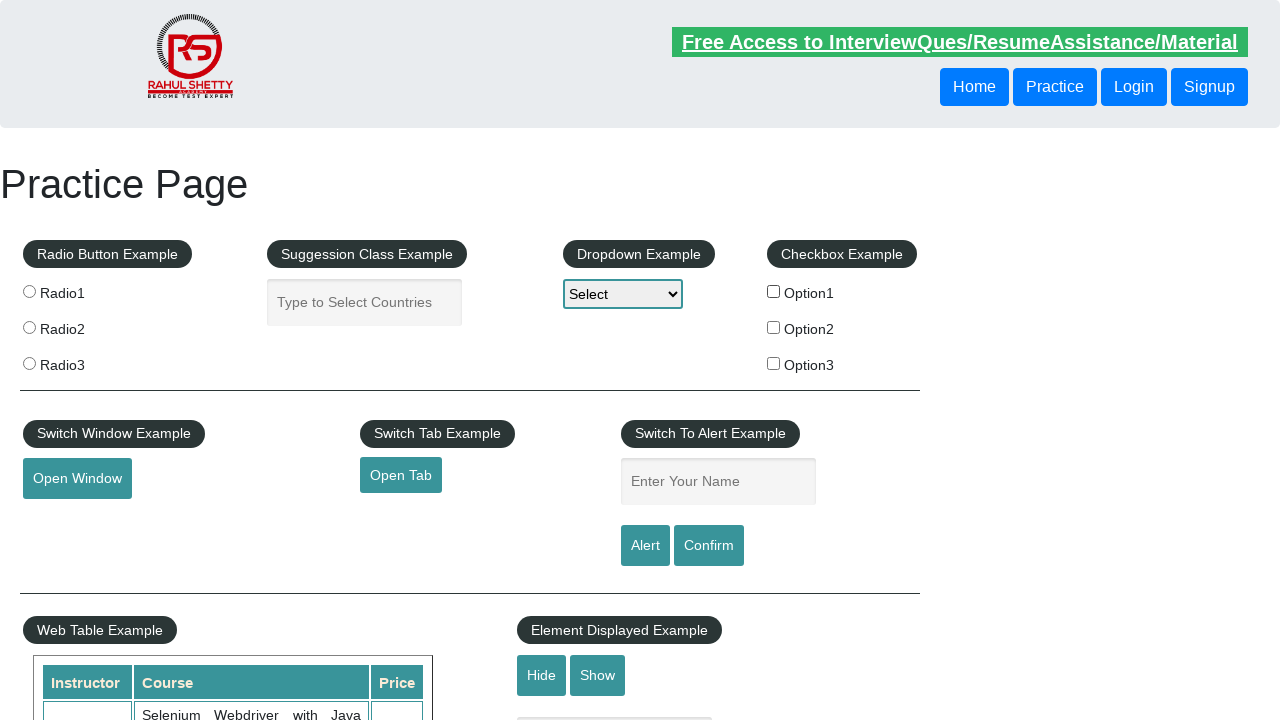

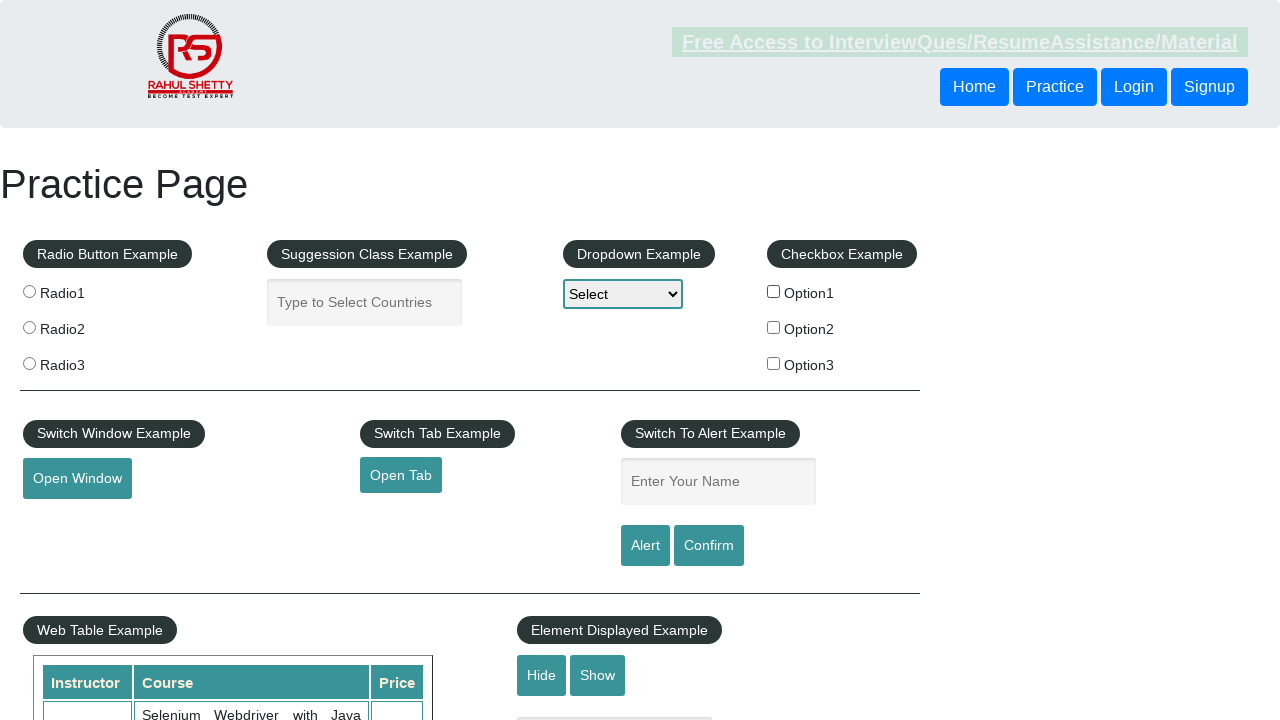